Tests static dropdown selection functionality by selecting options using different methods - by index, by visible text, and by value

Starting URL: https://rahulshettyacademy.com/dropdownsPractise/

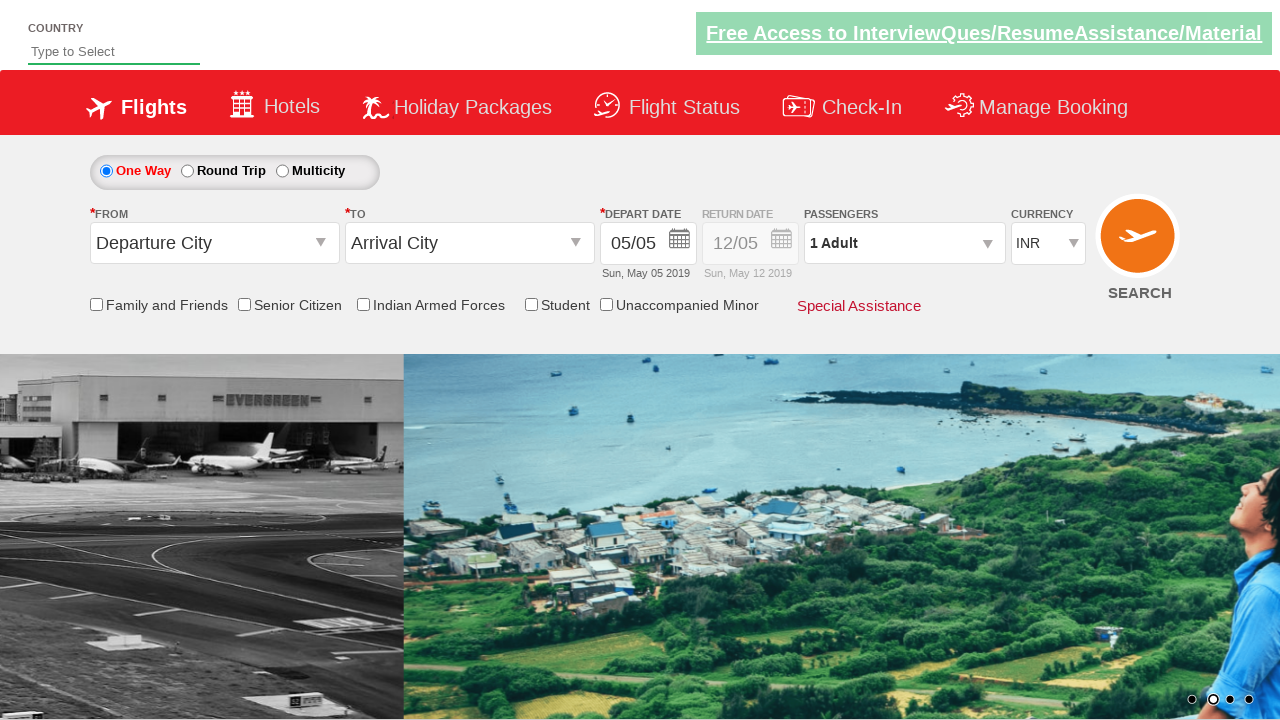

Navigated to dropdowns practice page
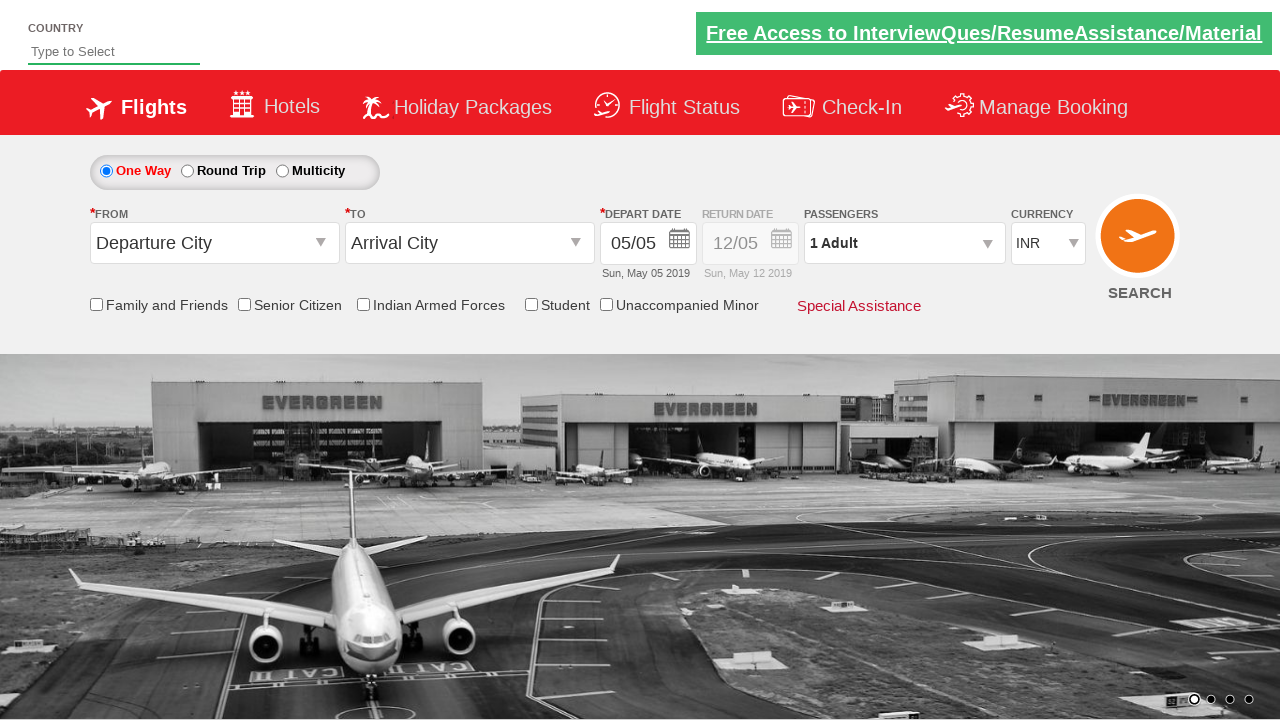

Selected dropdown option by index 2 on #ctl00_mainContent_DropDownListCurrency
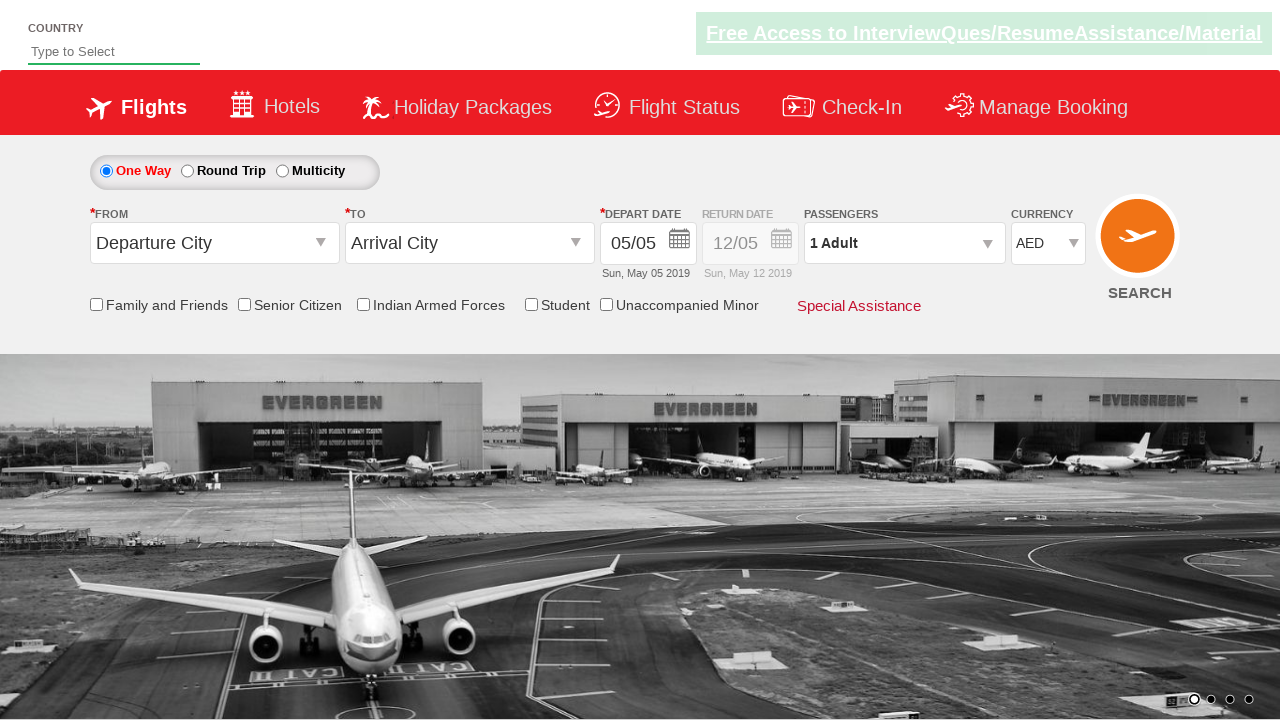

Selected dropdown option by visible text 'INR' on #ctl00_mainContent_DropDownListCurrency
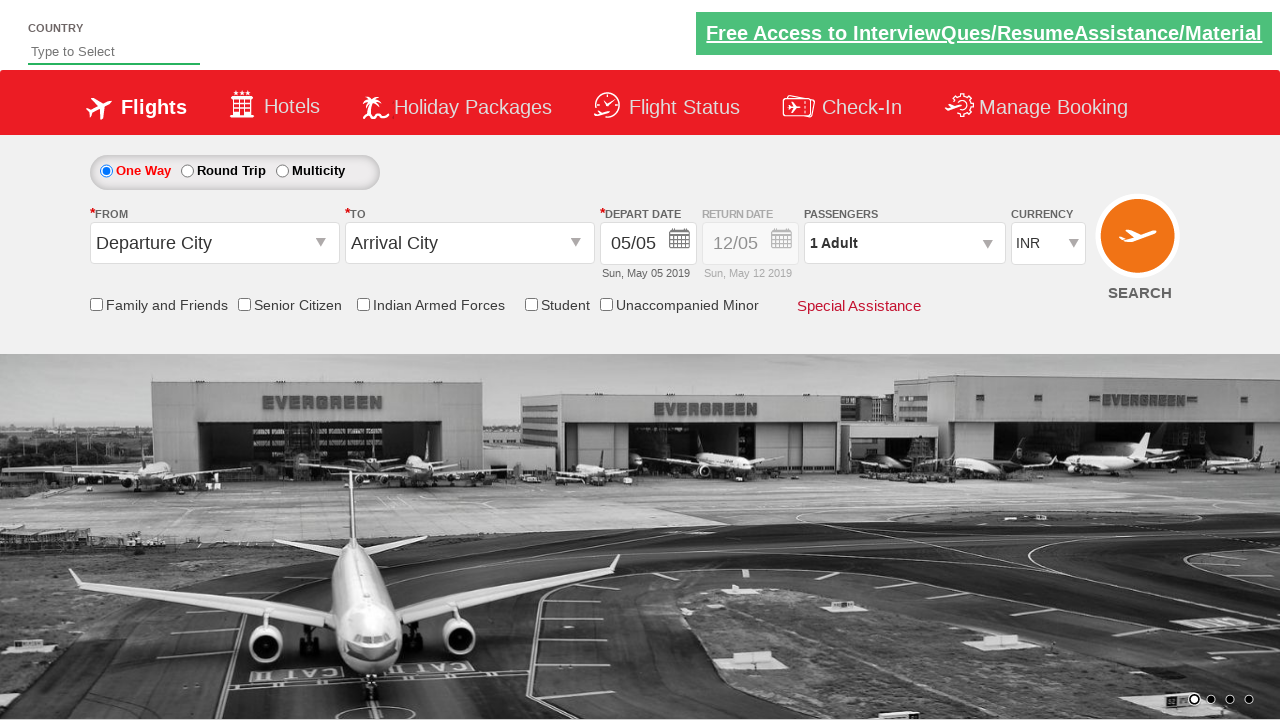

Selected dropdown option by value 'USD' on #ctl00_mainContent_DropDownListCurrency
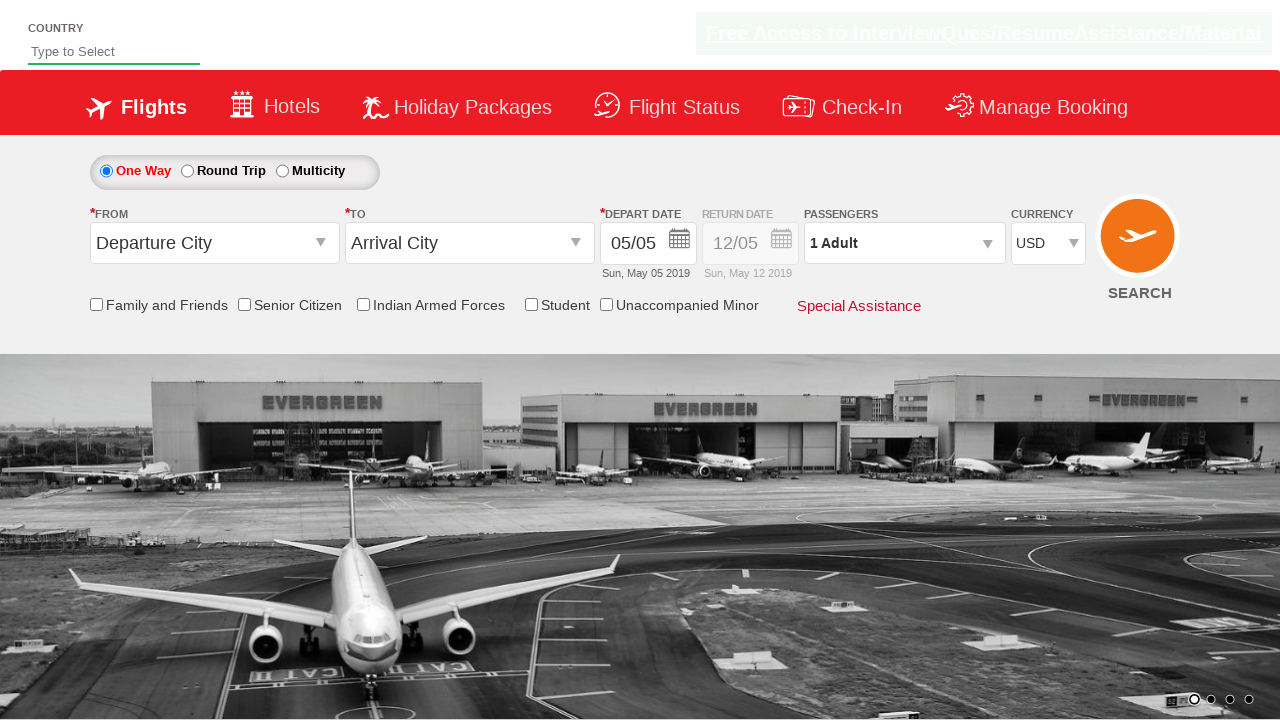

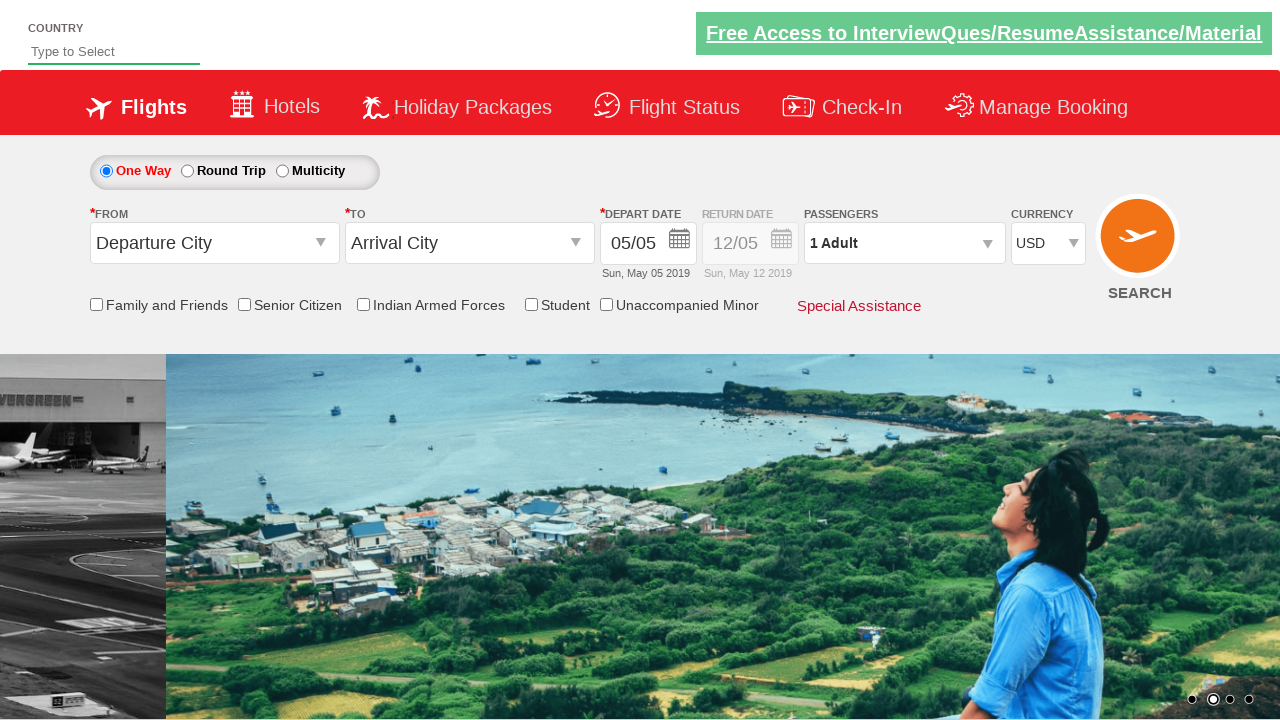